Tests adding a specific product (Cashews) to cart by searching through products and clicking the add to cart button

Starting URL: https://rahulshettyacademy.com/seleniumPractise/#/

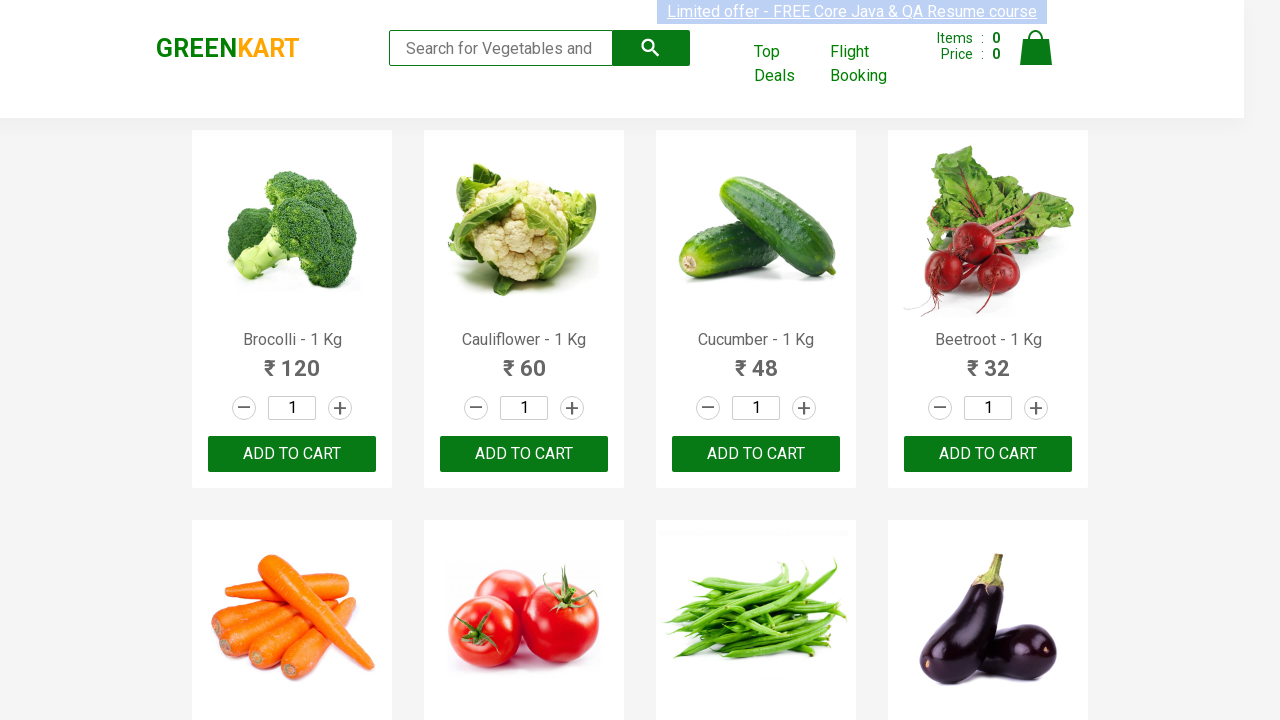

Waited for products to load
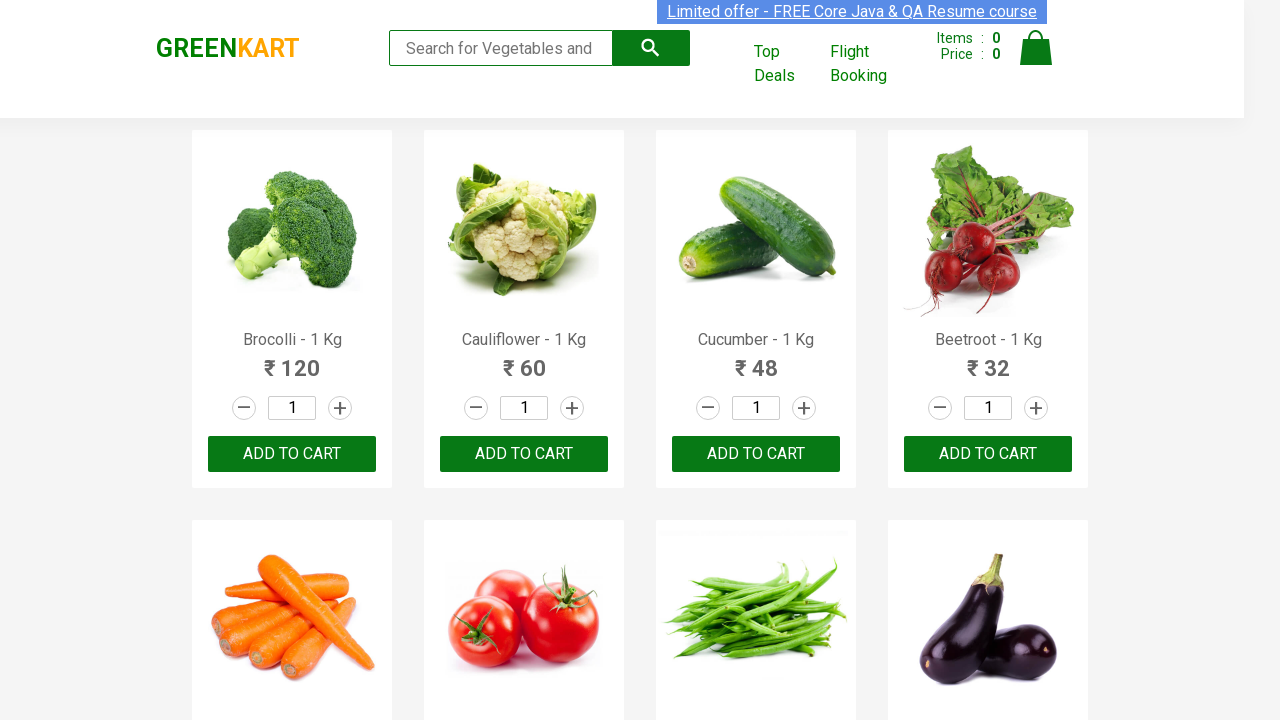

Filled search field with 'ca' to filter products on .search-keyword
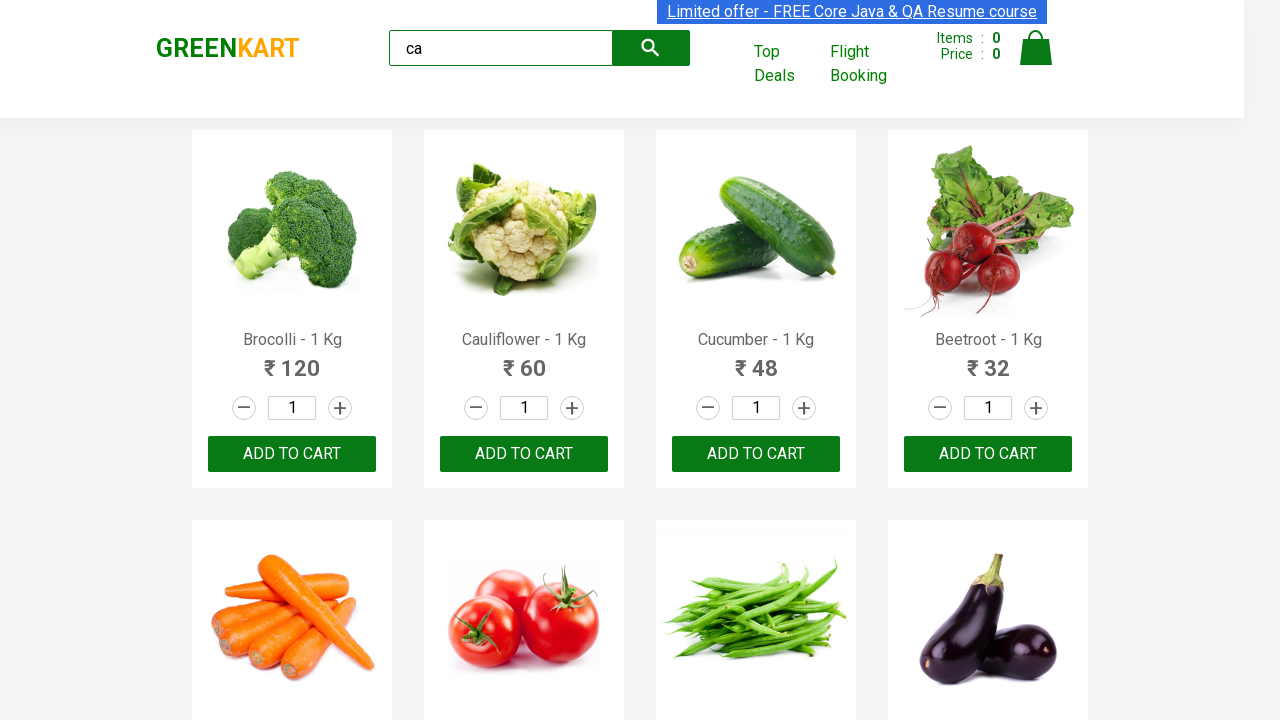

Retrieved list of product elements
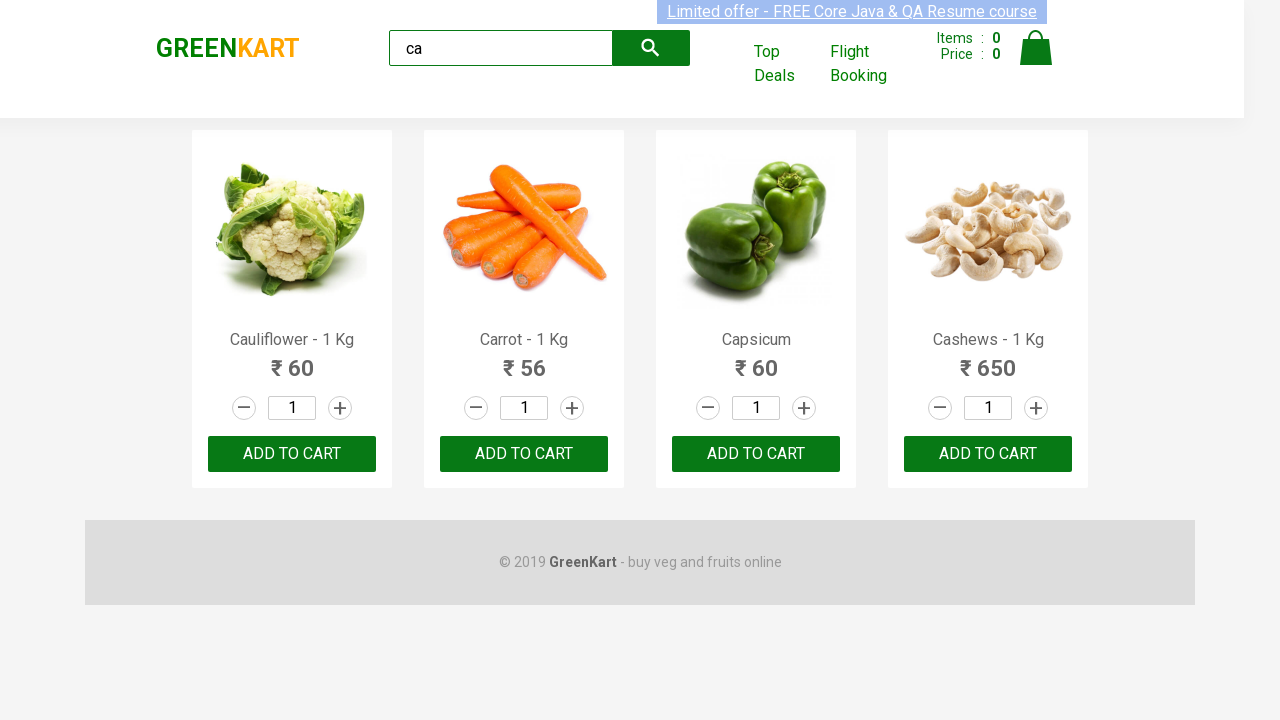

Retrieved product name: Cauliflower - 1 Kg
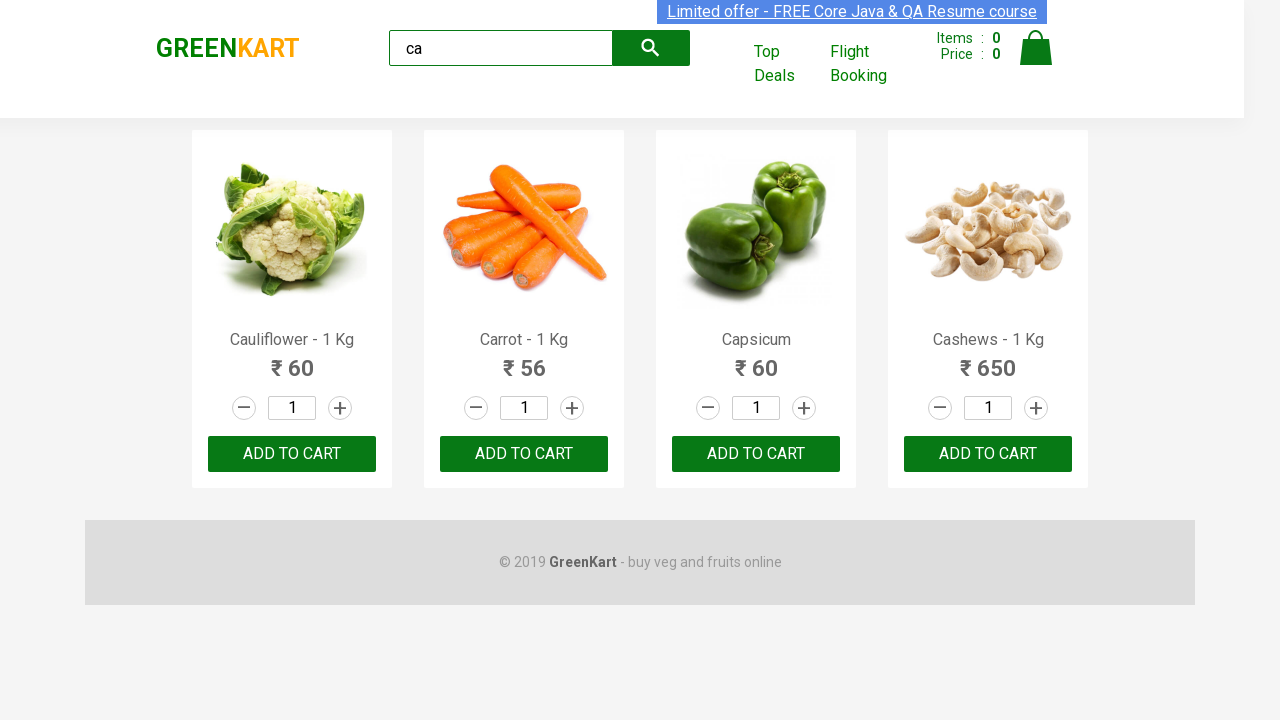

Retrieved product name: Carrot - 1 Kg
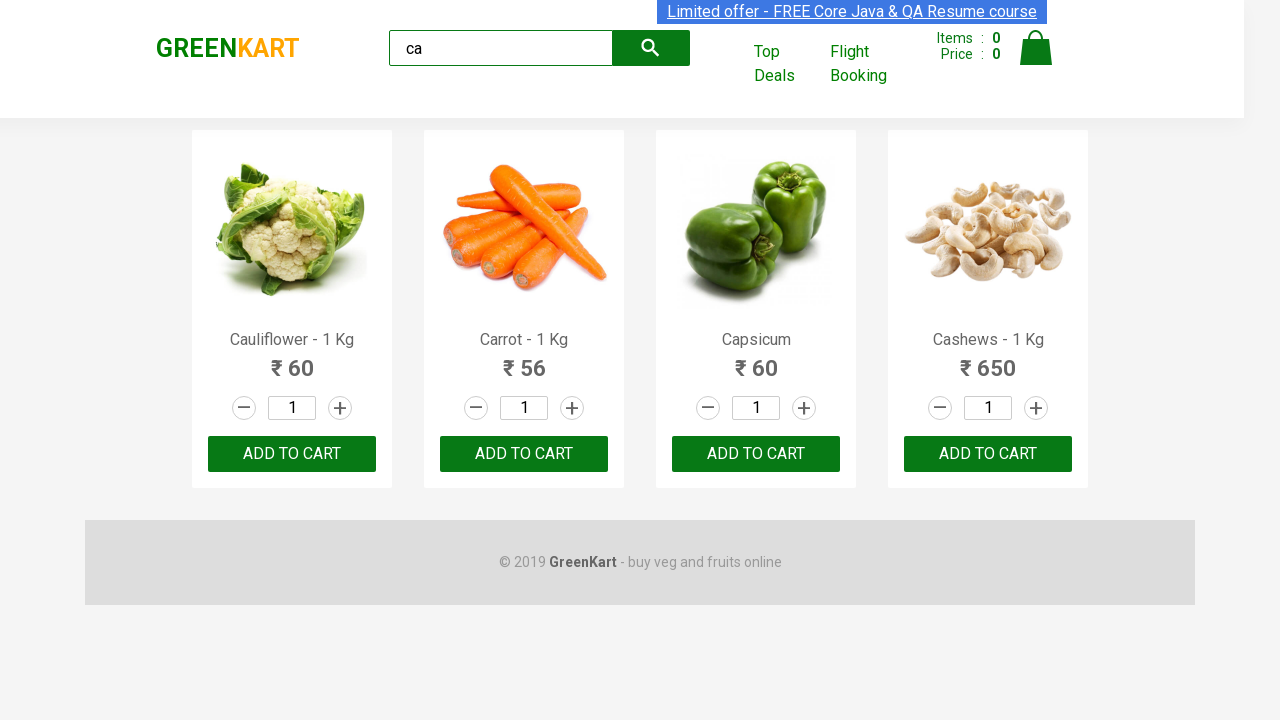

Retrieved product name: Capsicum
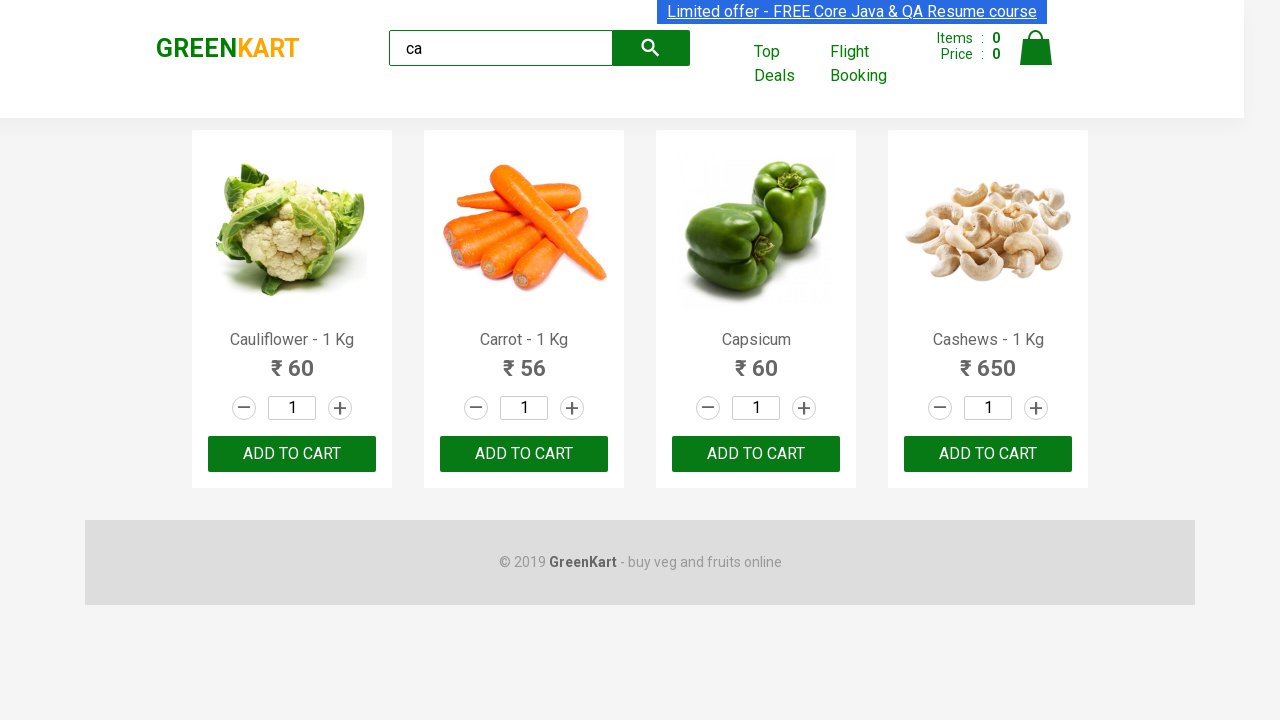

Retrieved product name: Cashews - 1 Kg
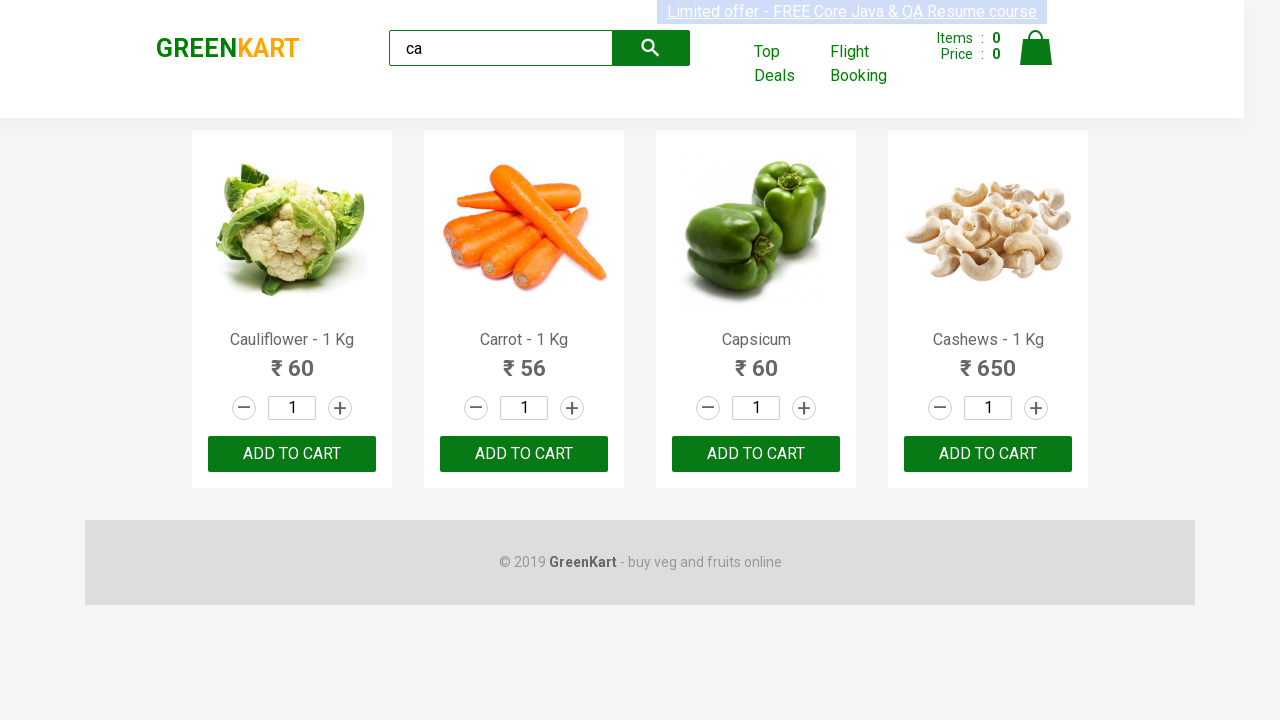

Clicked ADD TO CART button for Cashews product at (988, 454) on .product >> nth=3 >> button
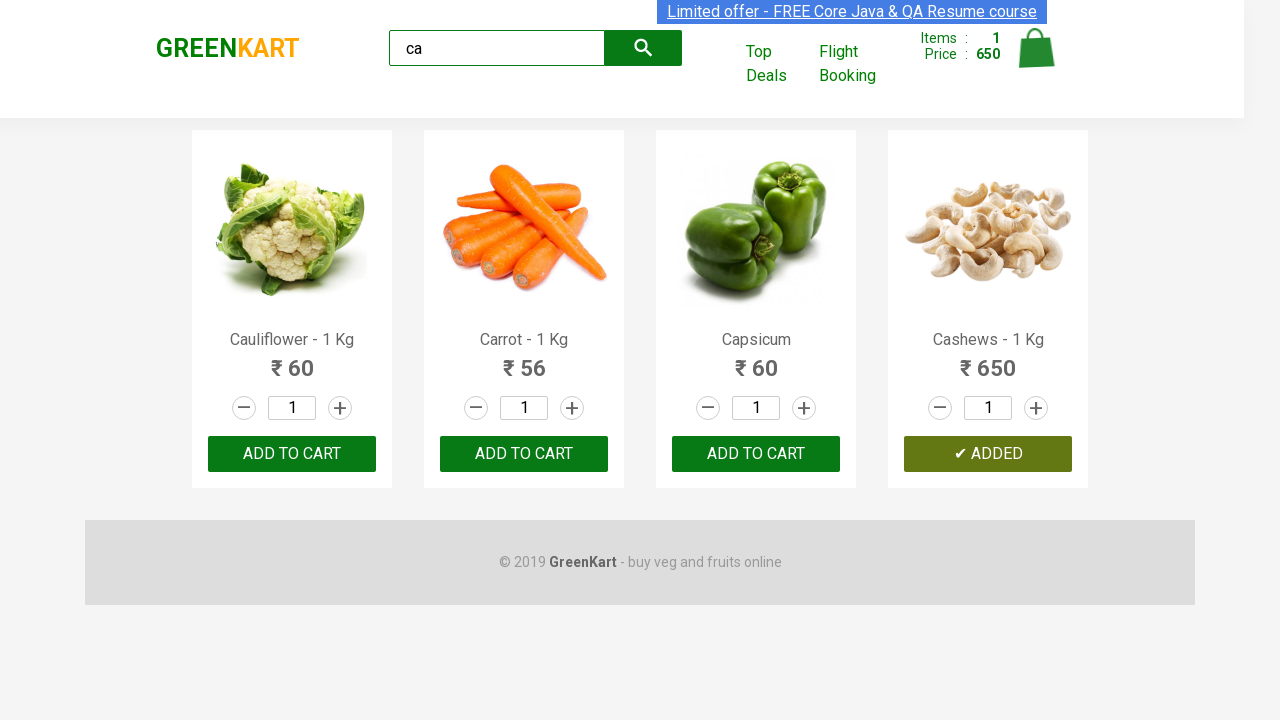

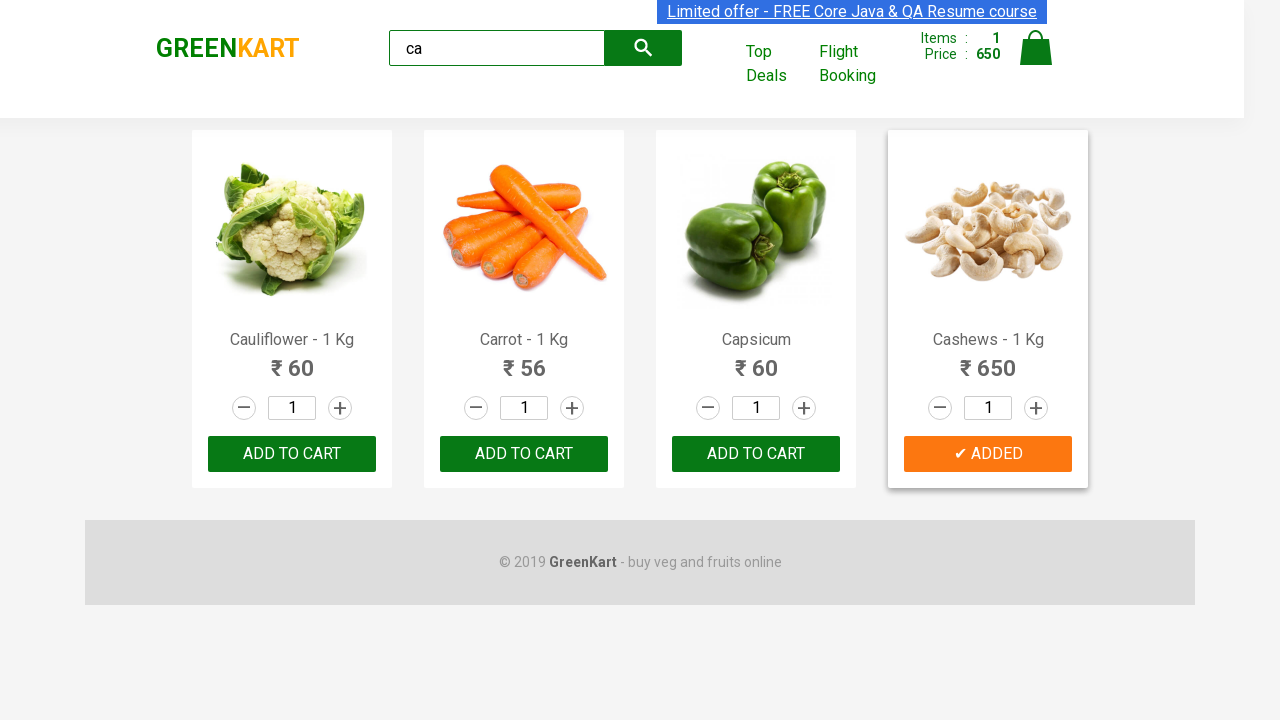